Navigates to the TNSTC website and verifies that anchor links are present on the page by waiting for link elements to load.

Starting URL: http://www.tnstc.in/

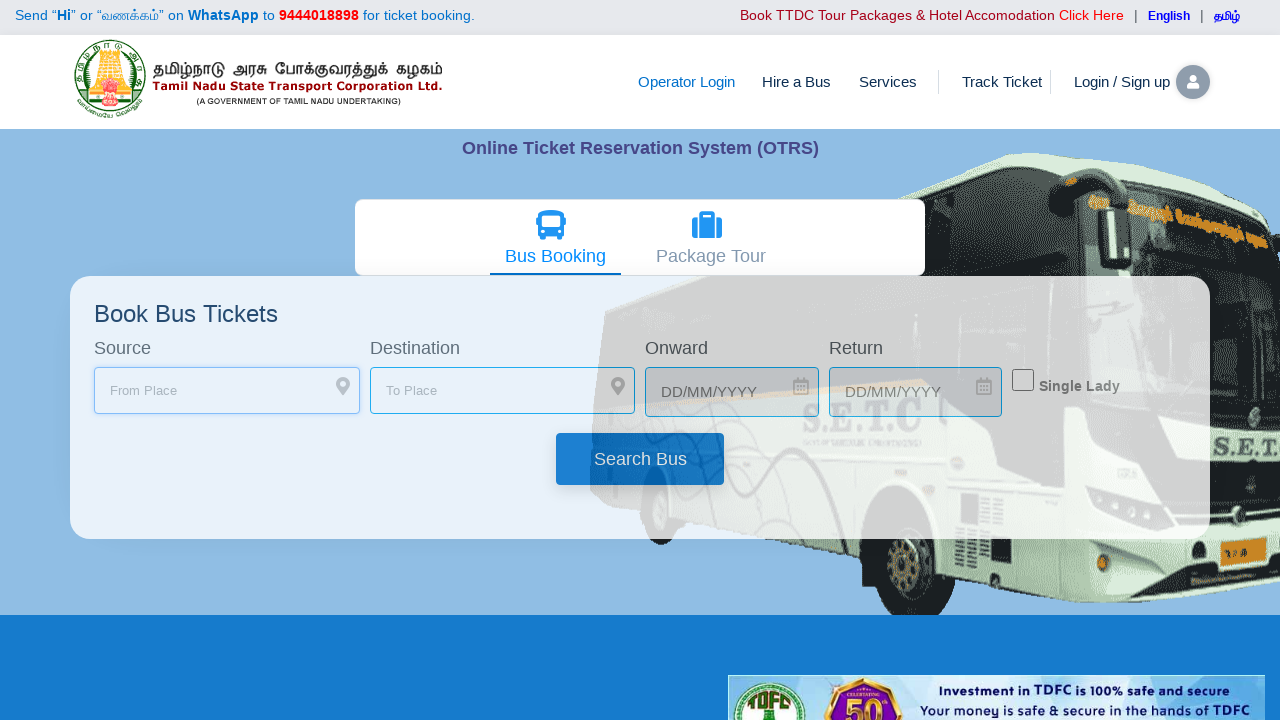

Set viewport size to 1920x1080
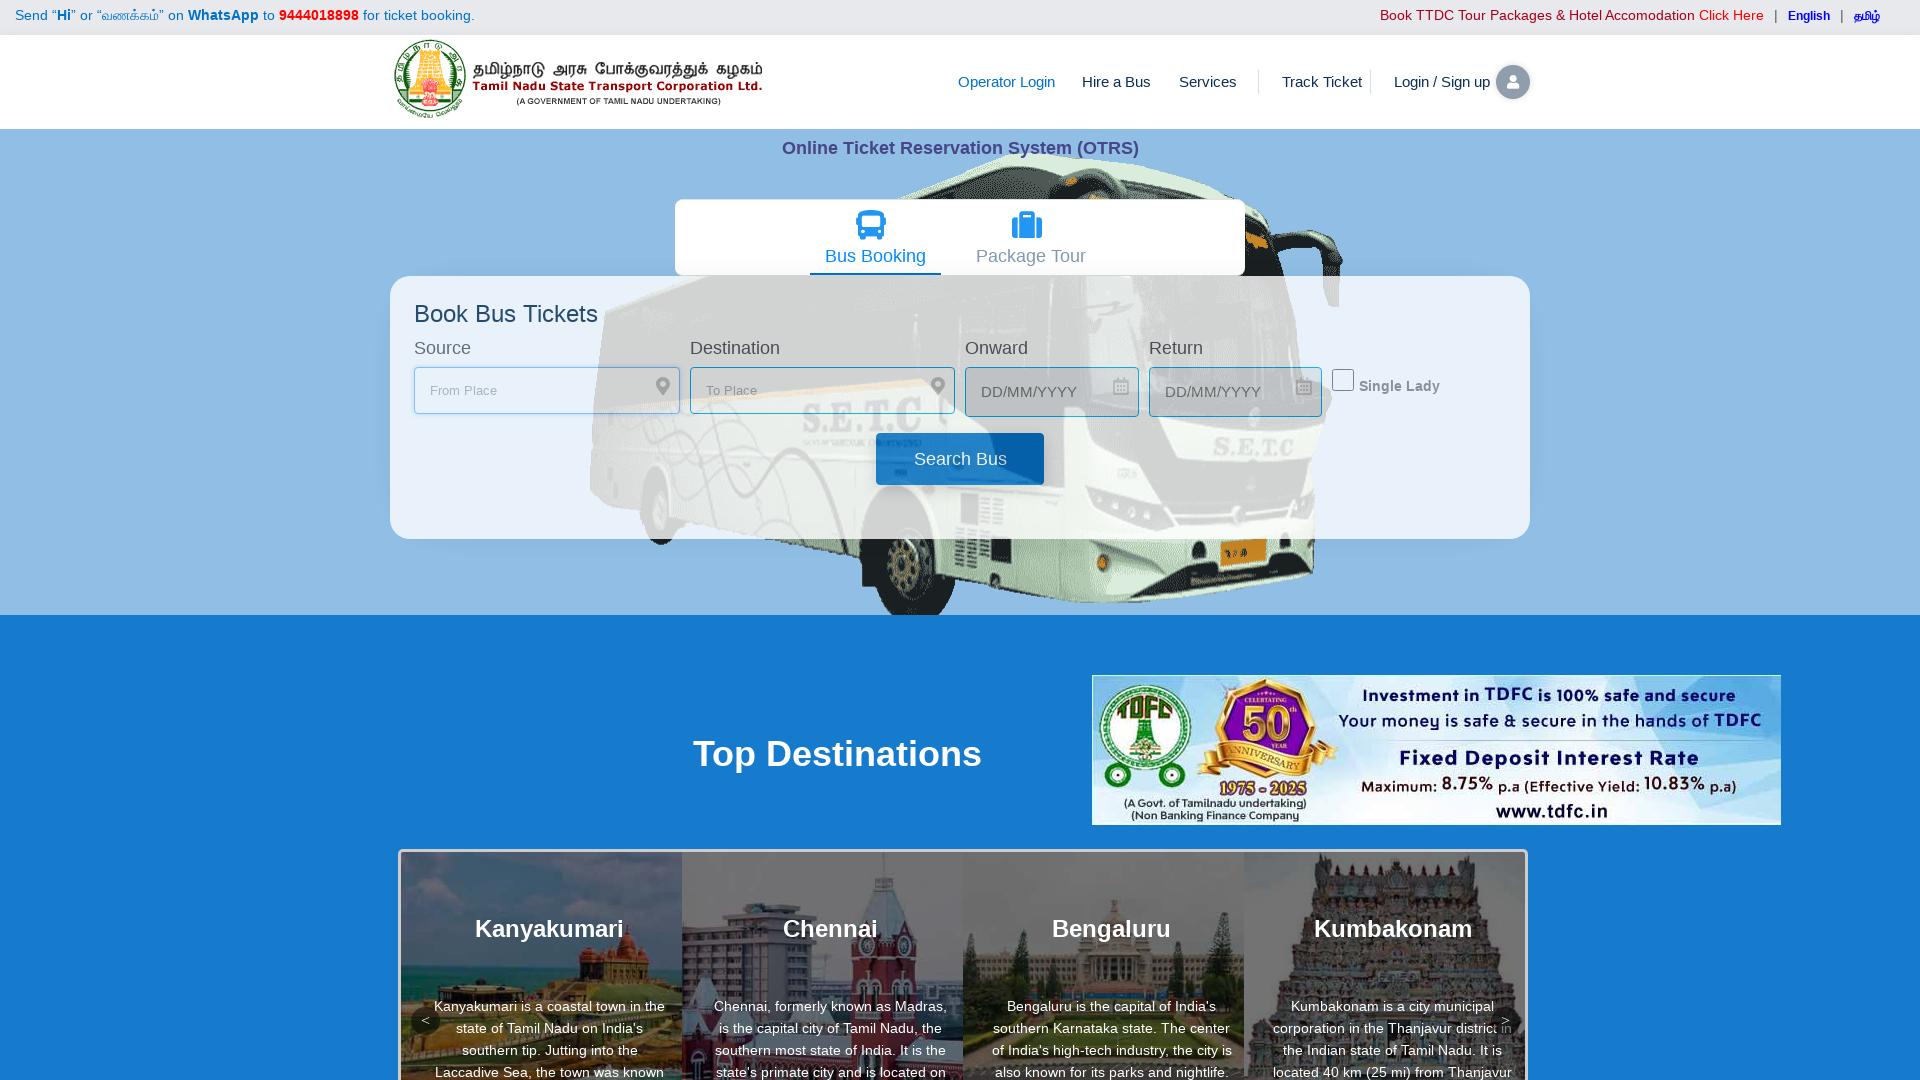

Waited for anchor link elements to load on TNSTC website
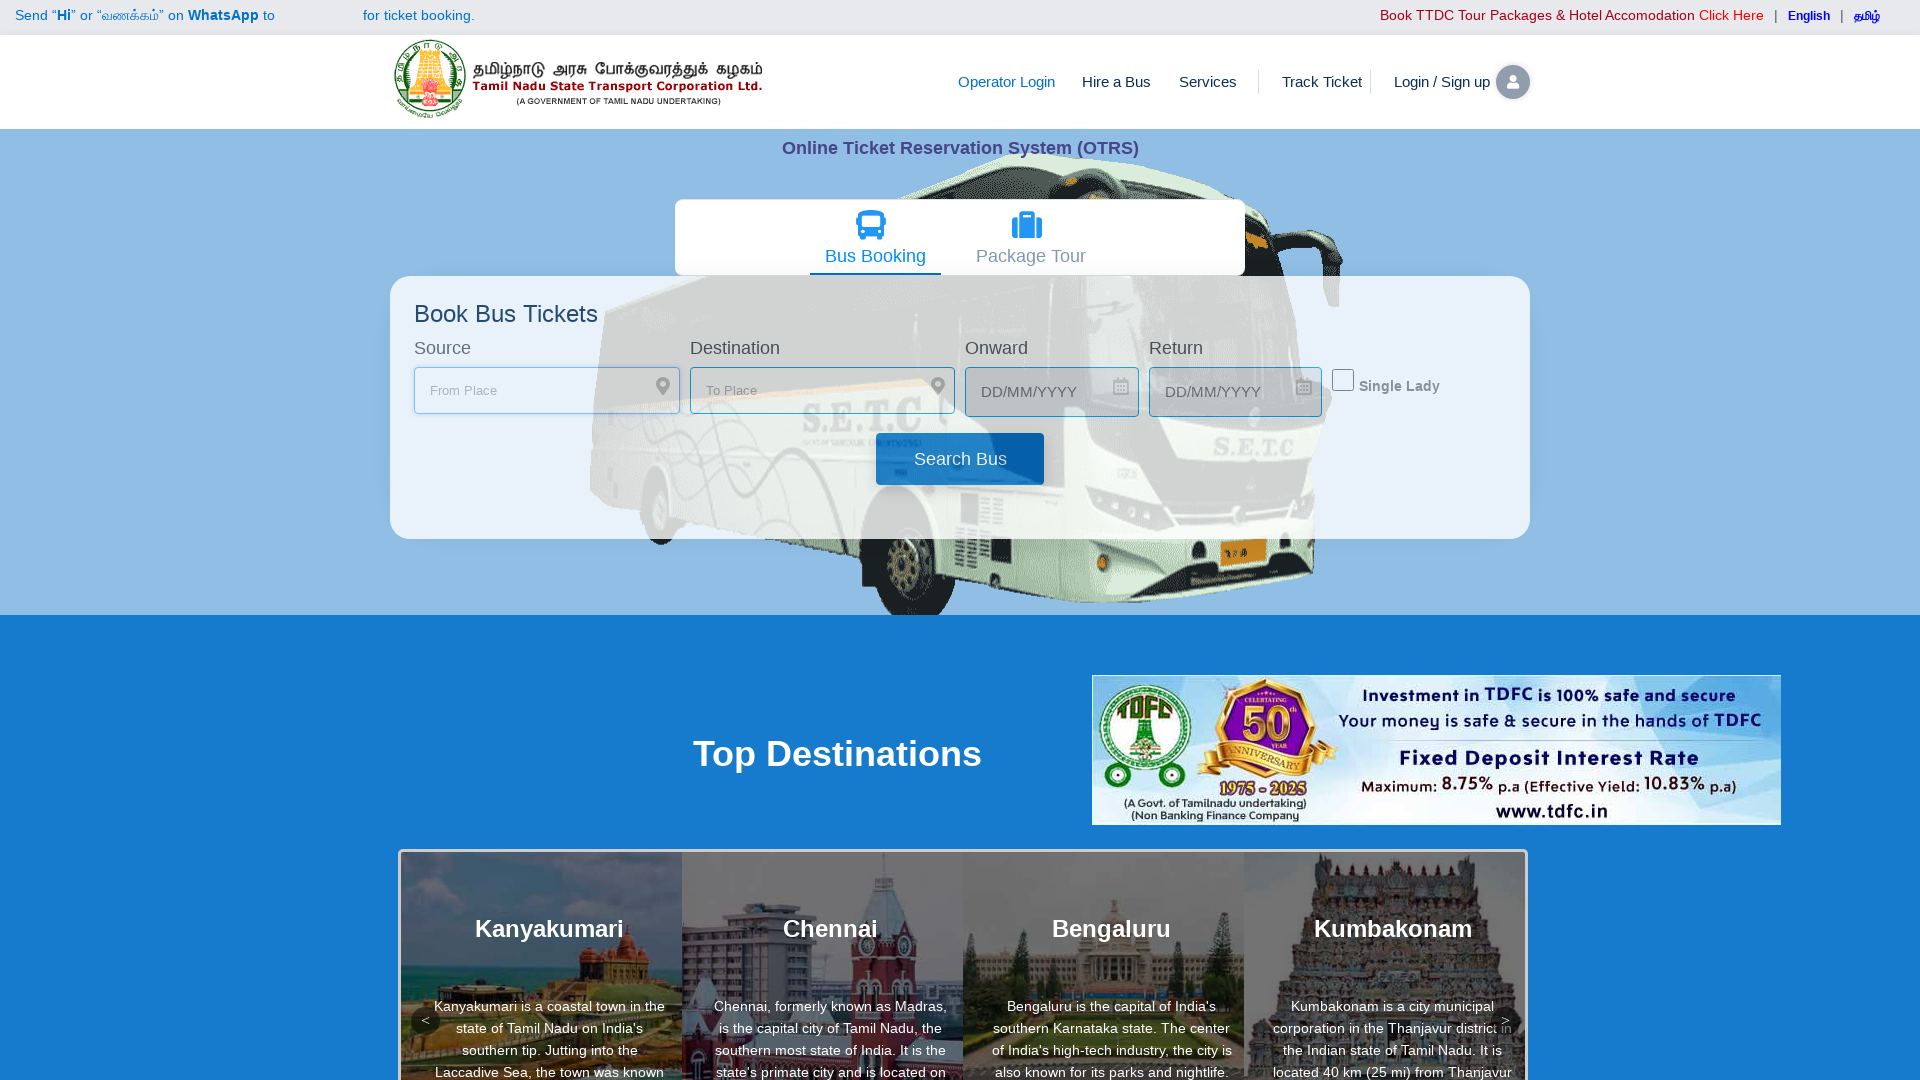

Retrieved all anchor links from the page
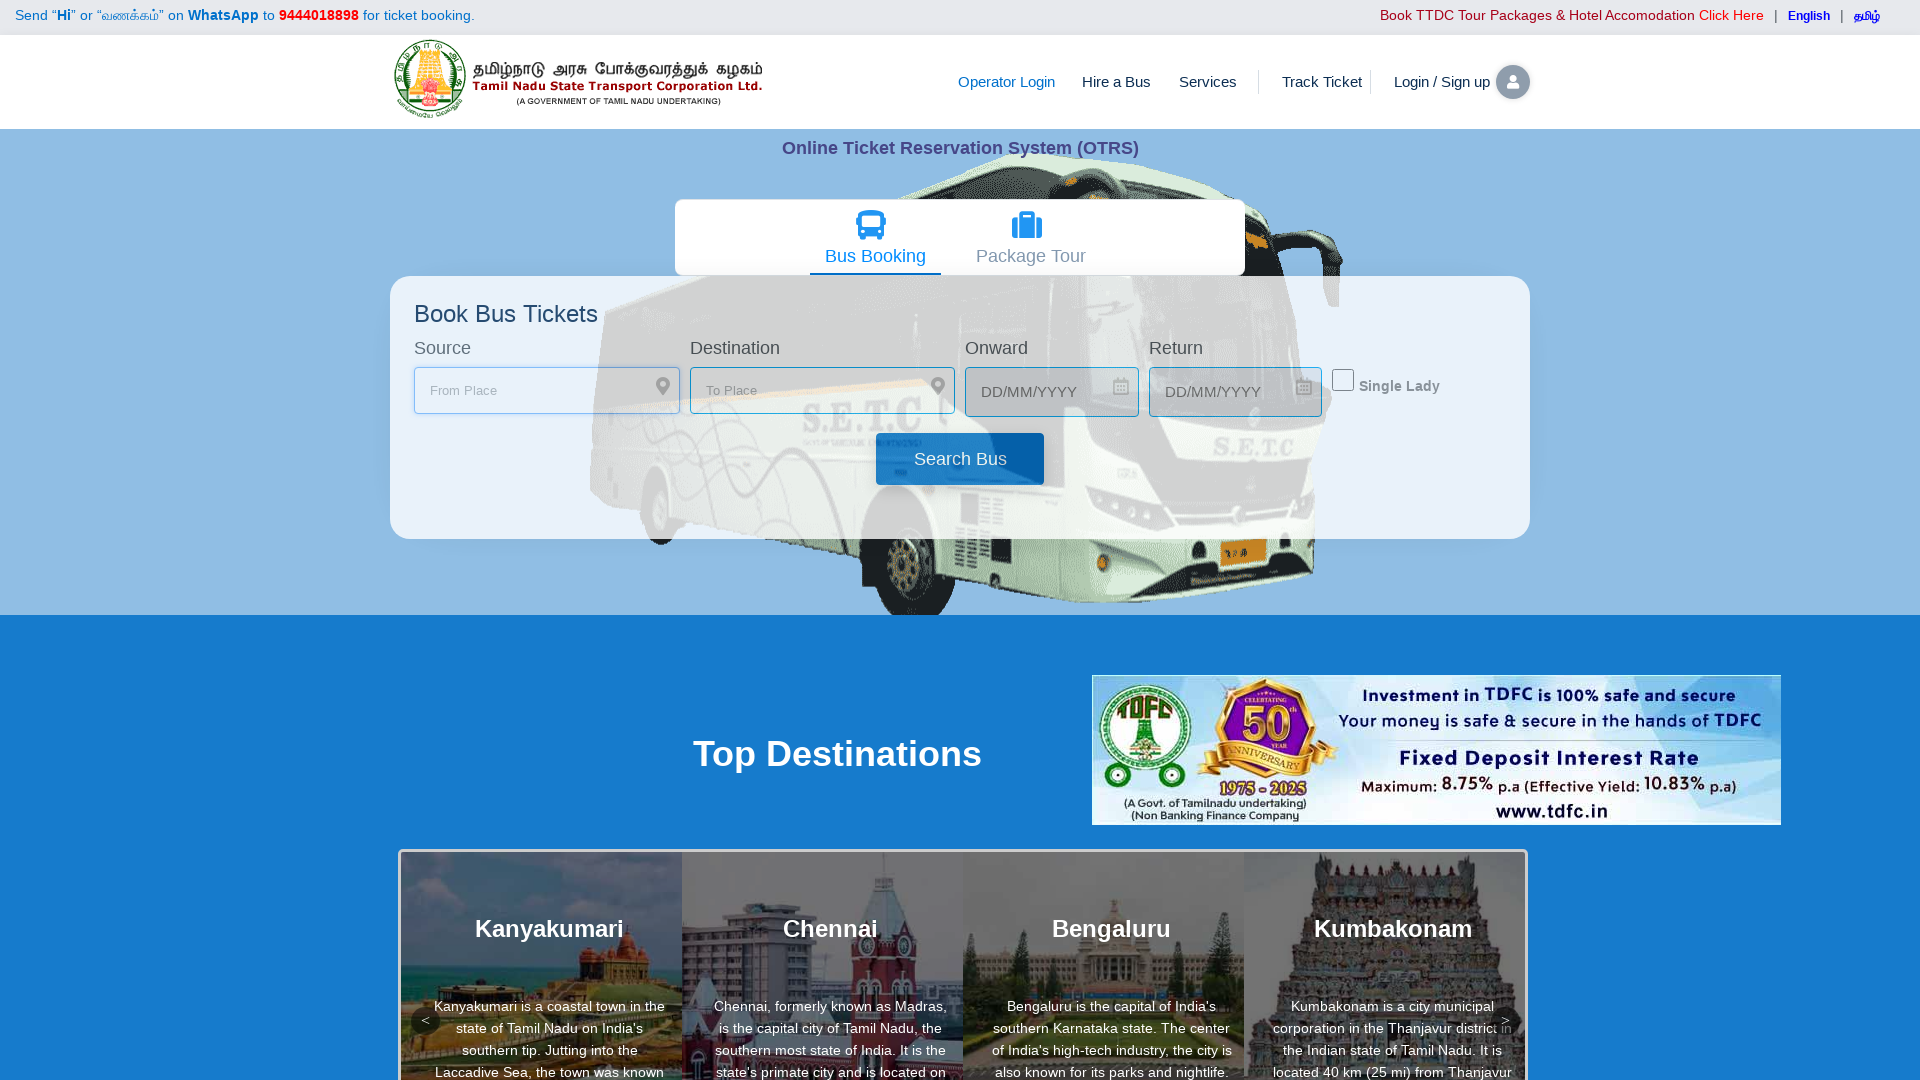

Verified that 50 anchor links are present on the page
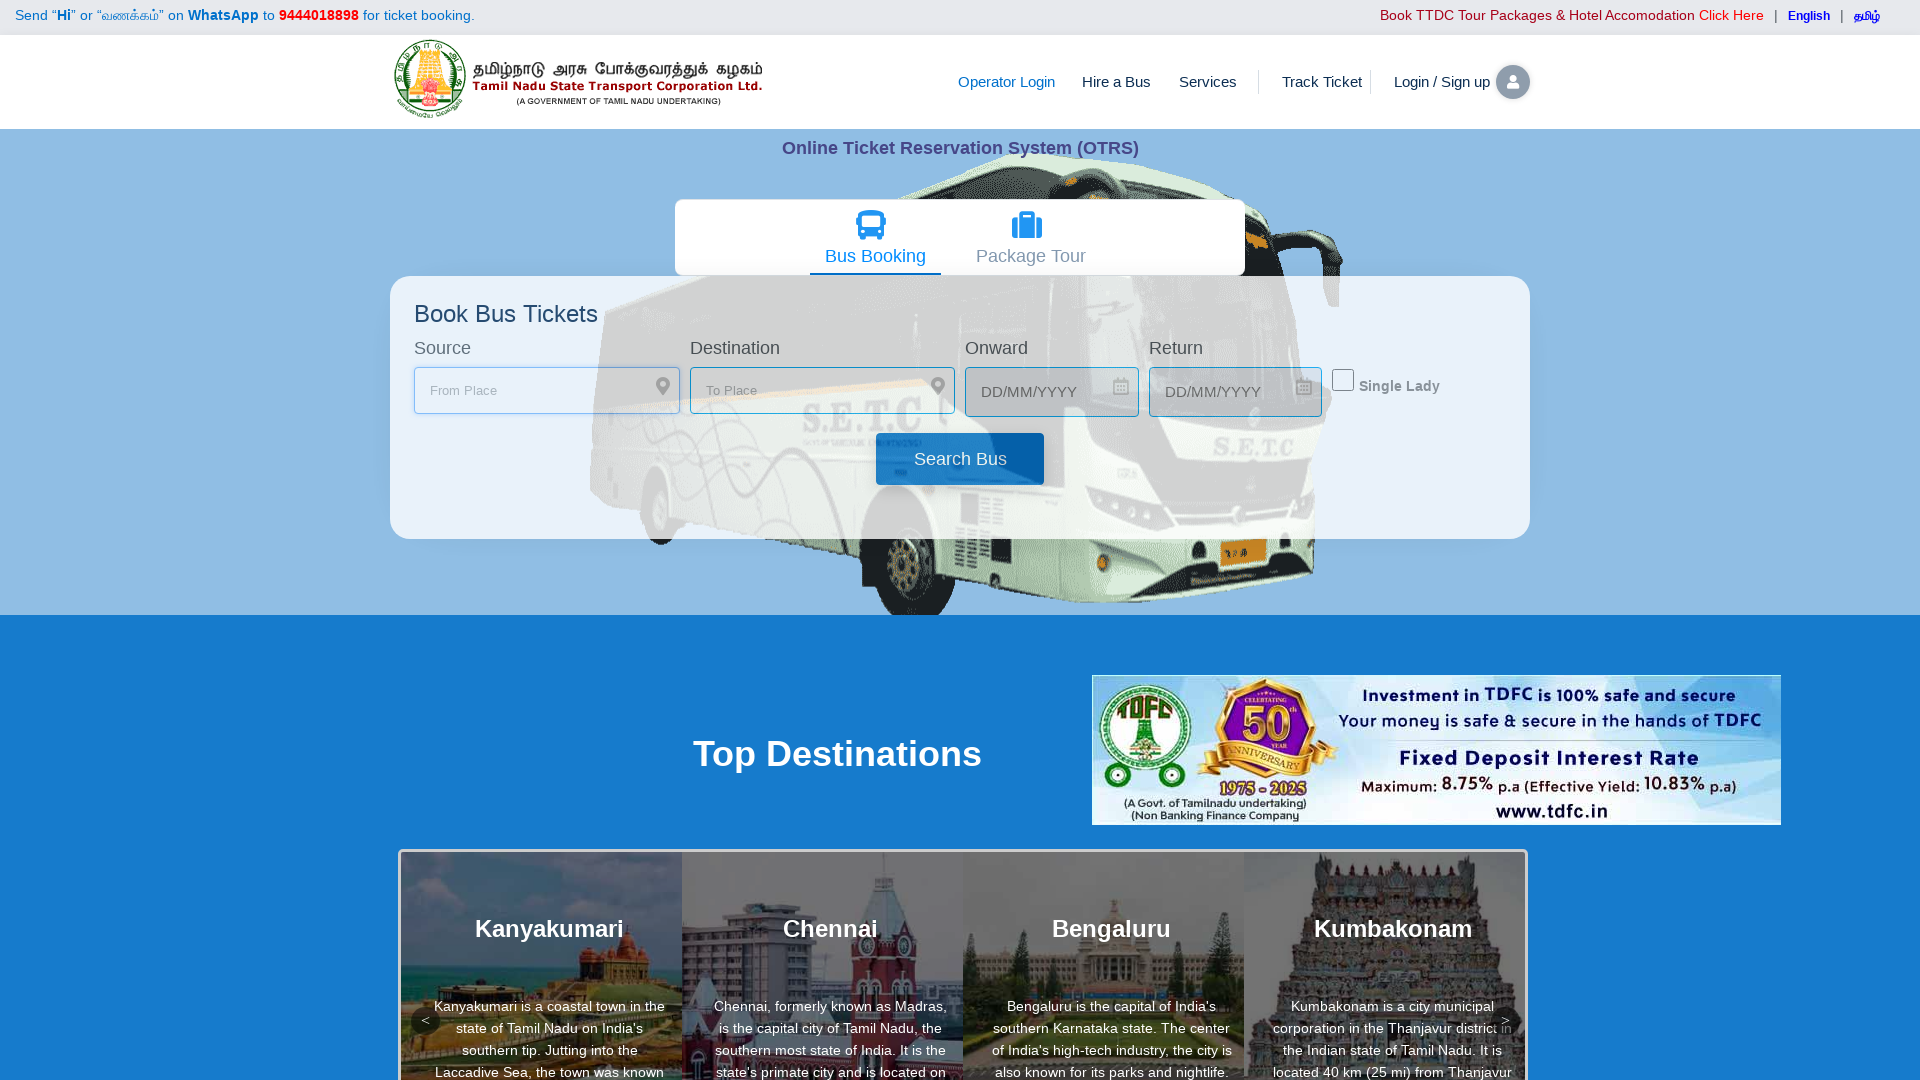

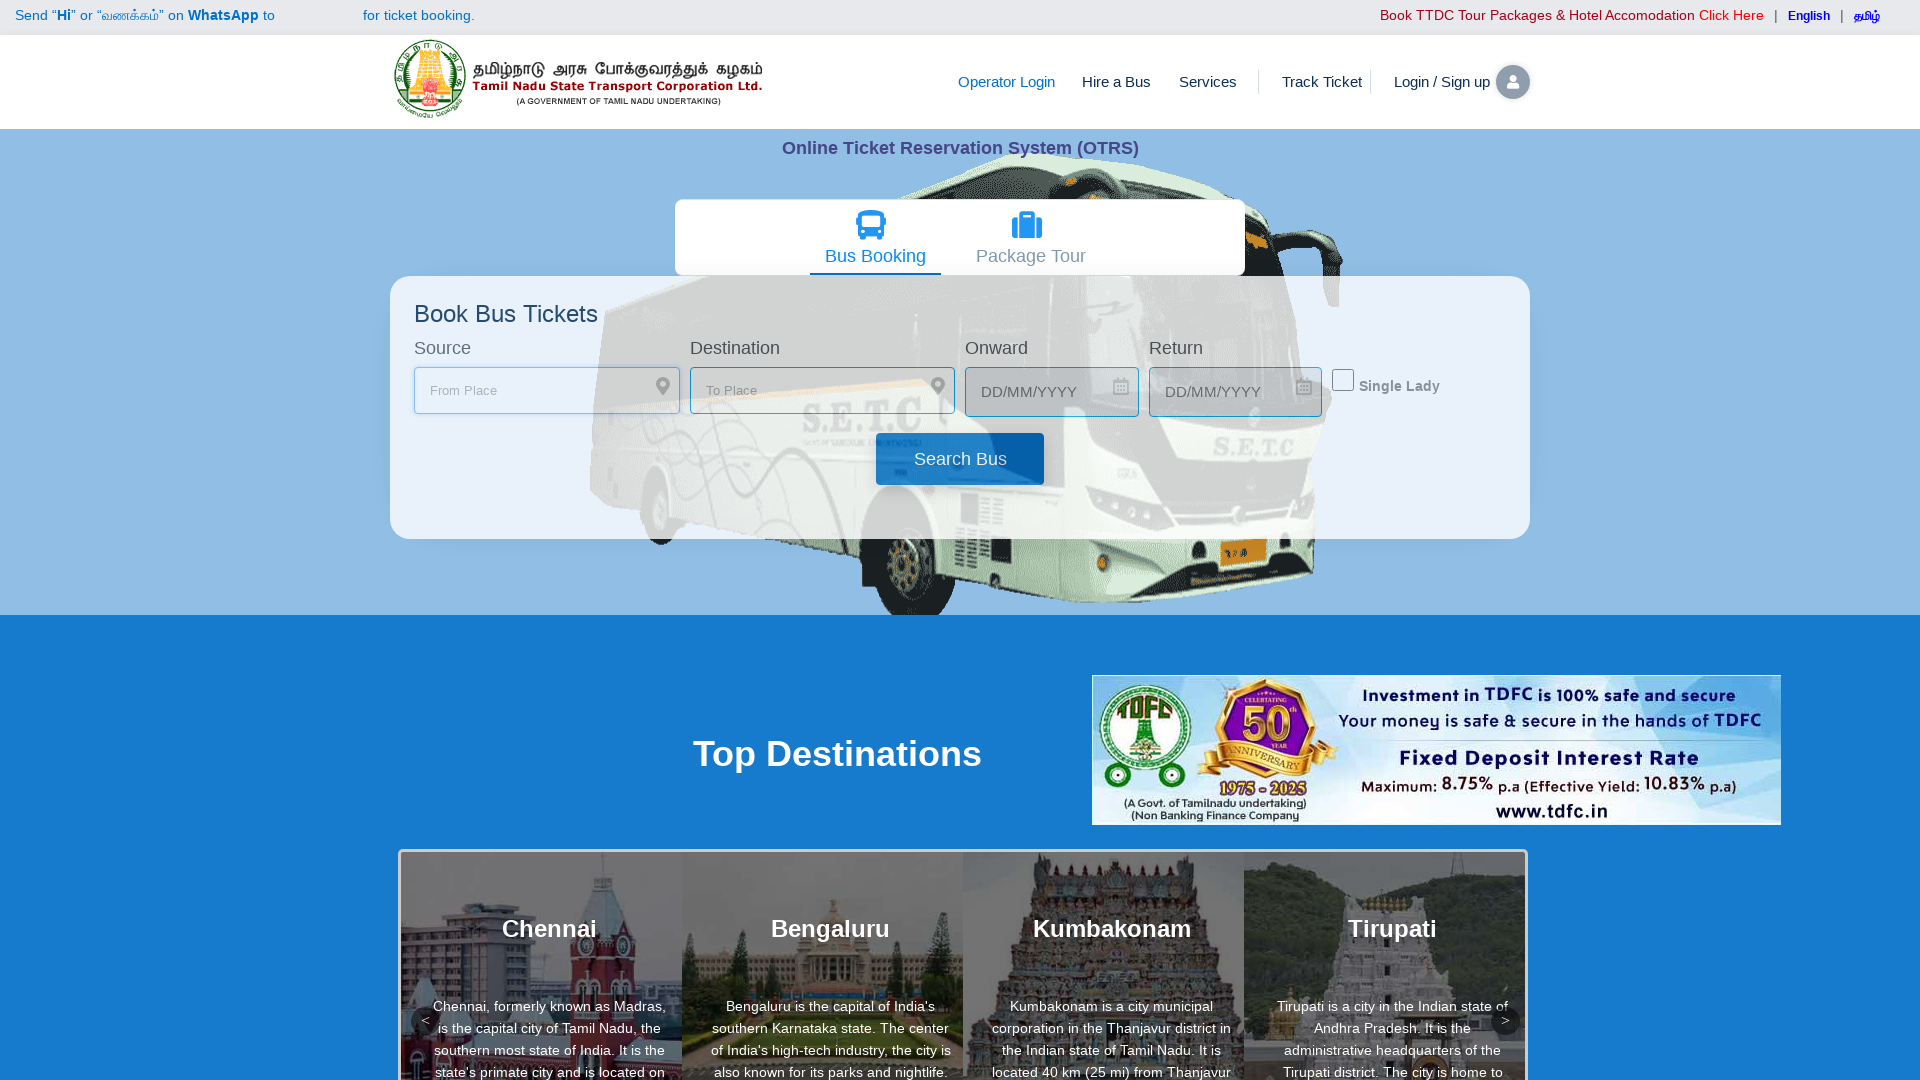